Tests checkbox functionality by finding and clicking all checkboxes on the automation practice page

Starting URL: https://rahulshettyacademy.com/AutomationPractice/

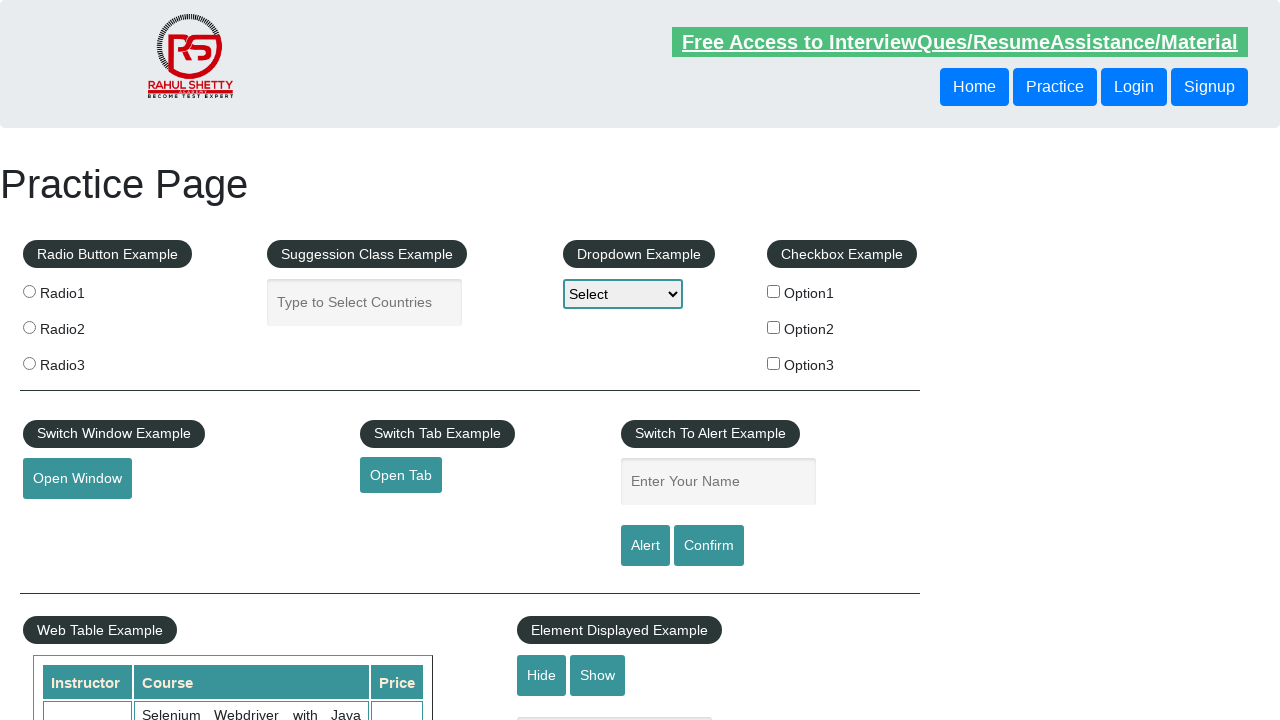

Navigated to automation practice page
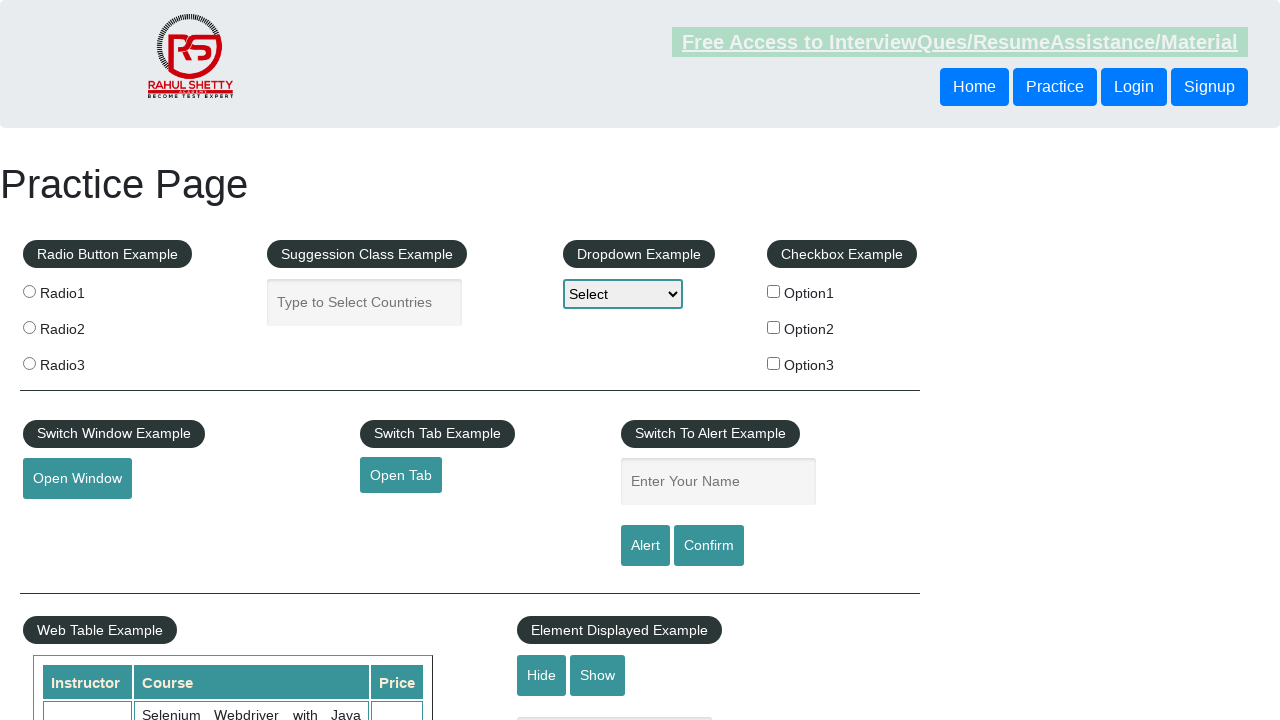

Located all checkboxes starting with 'checkBoxOption'
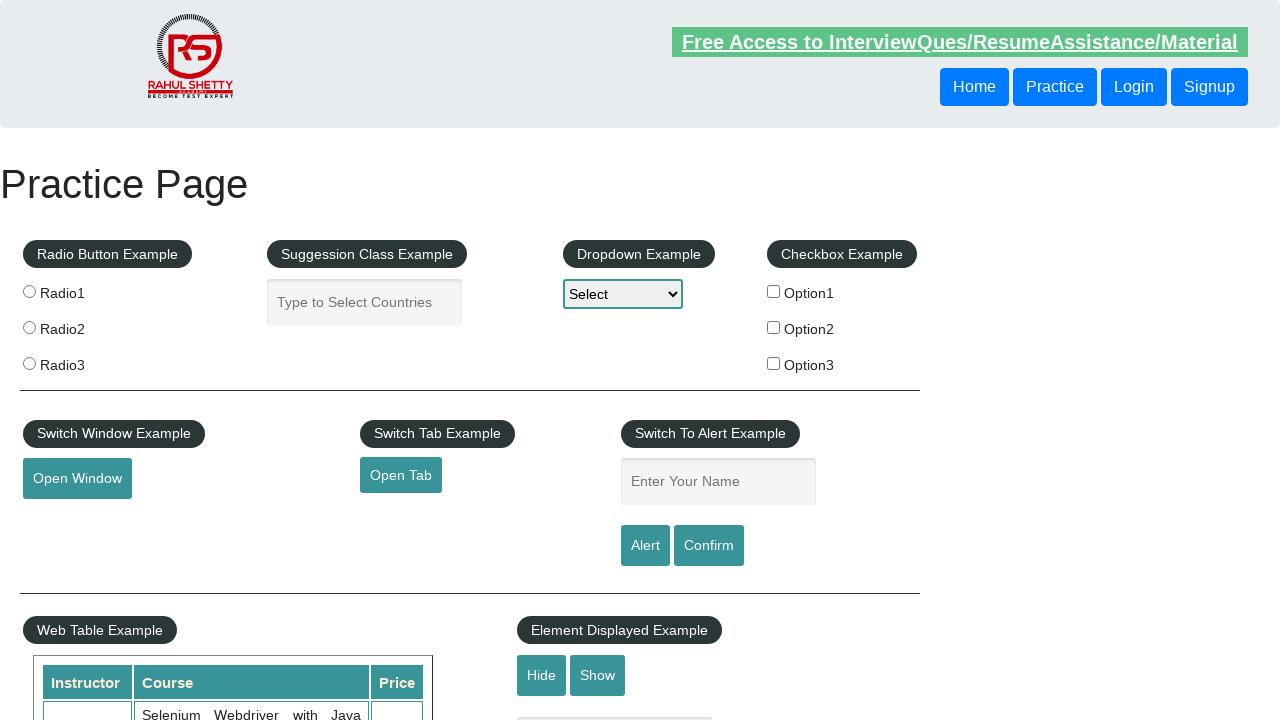

Clicked a checkbox at (774, 291) on xpath=//input[starts-with(@name,'checkBoxOption')] >> nth=0
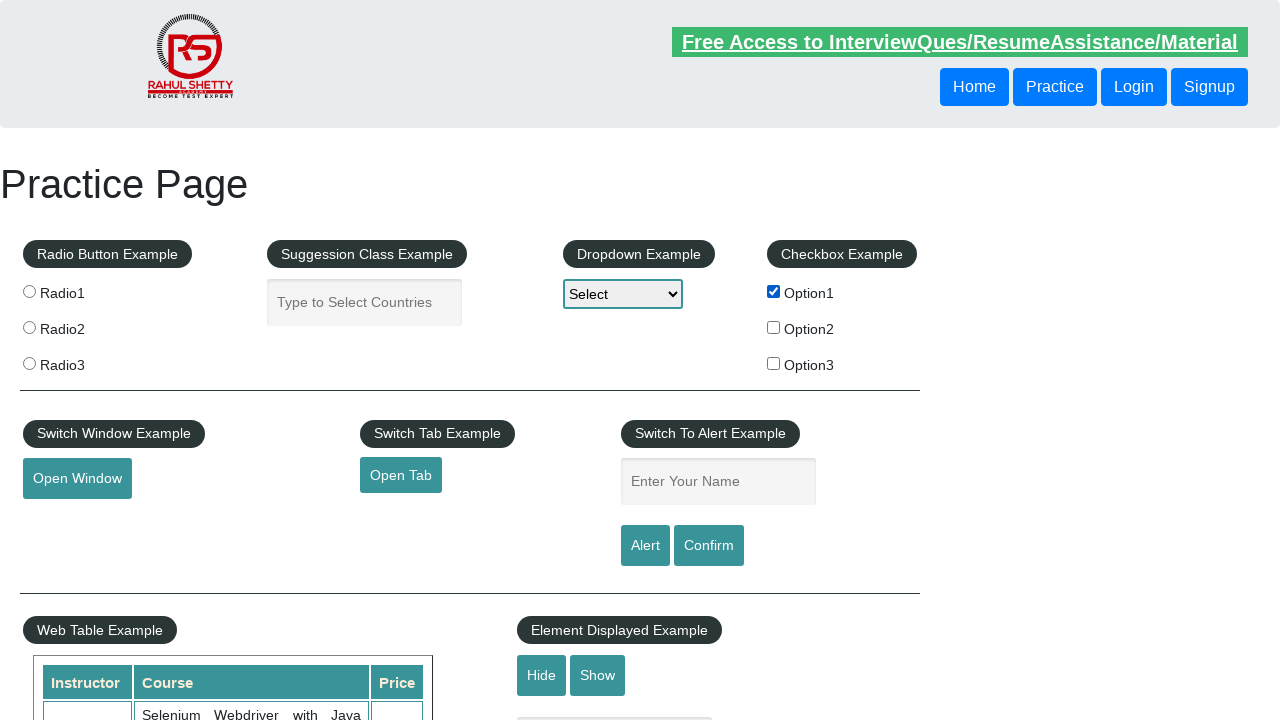

Clicked a checkbox at (774, 327) on xpath=//input[starts-with(@name,'checkBoxOption')] >> nth=1
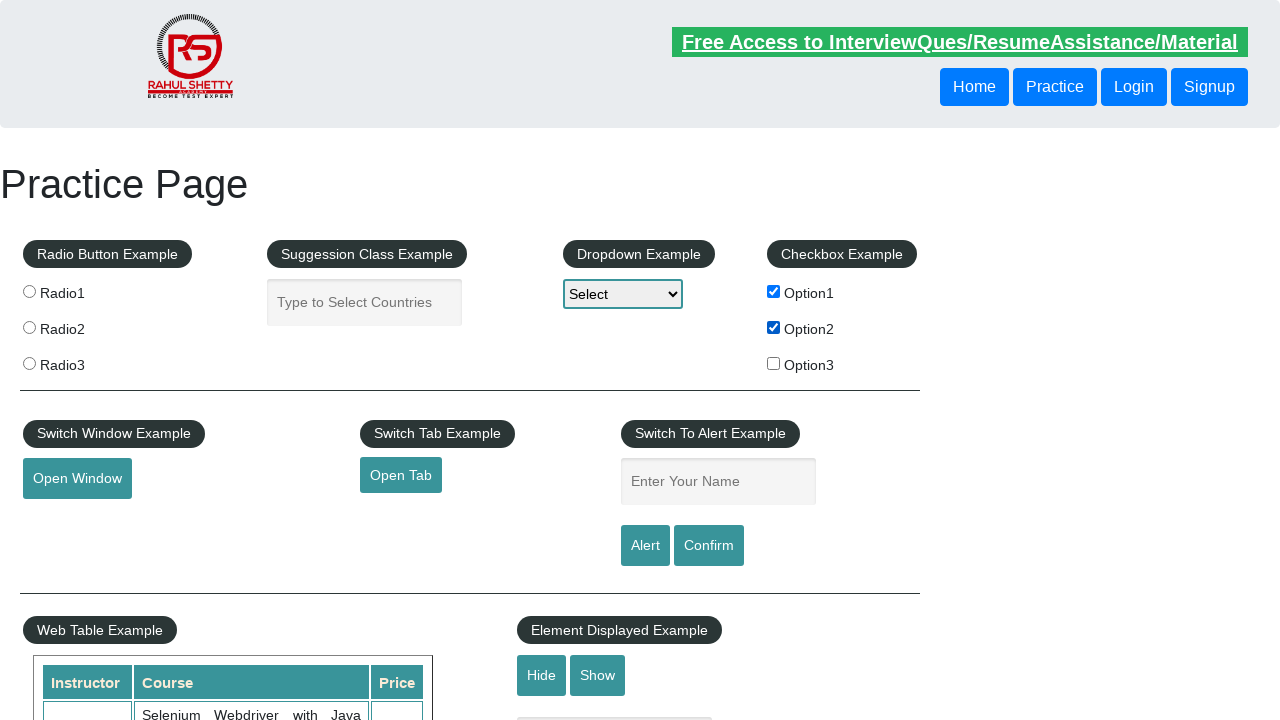

Clicked a checkbox at (774, 363) on xpath=//input[starts-with(@name,'checkBoxOption')] >> nth=2
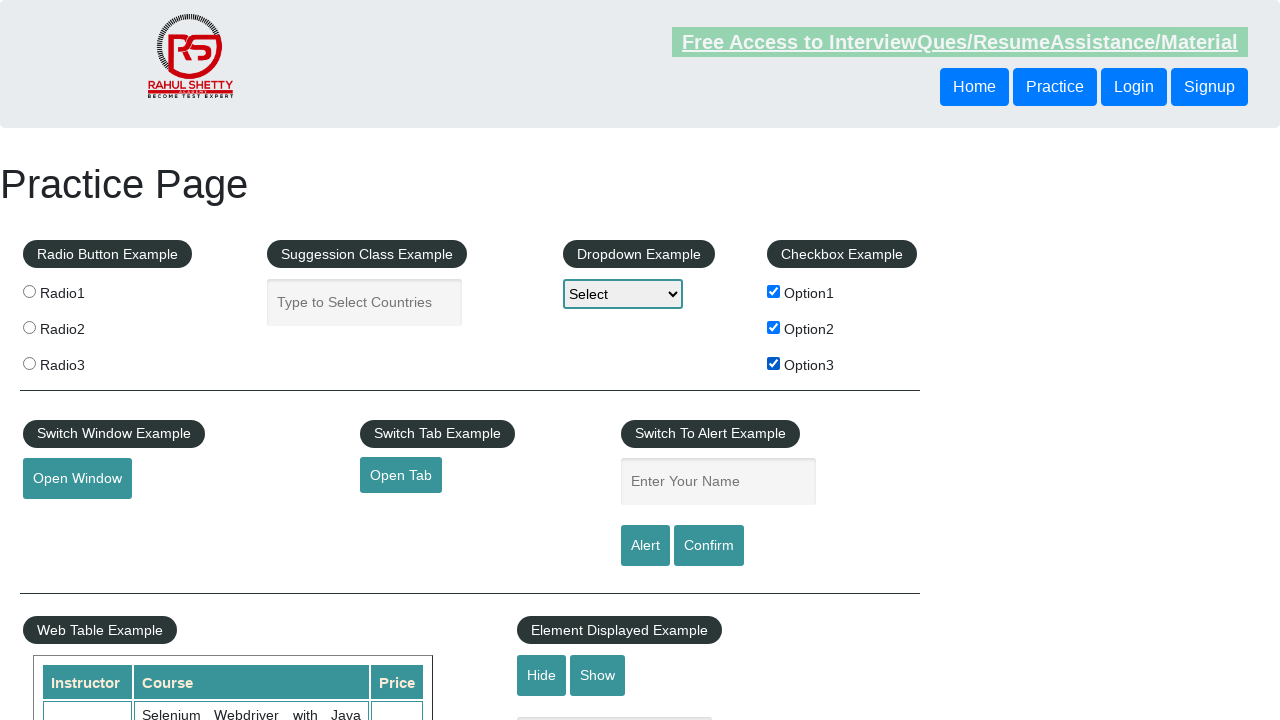

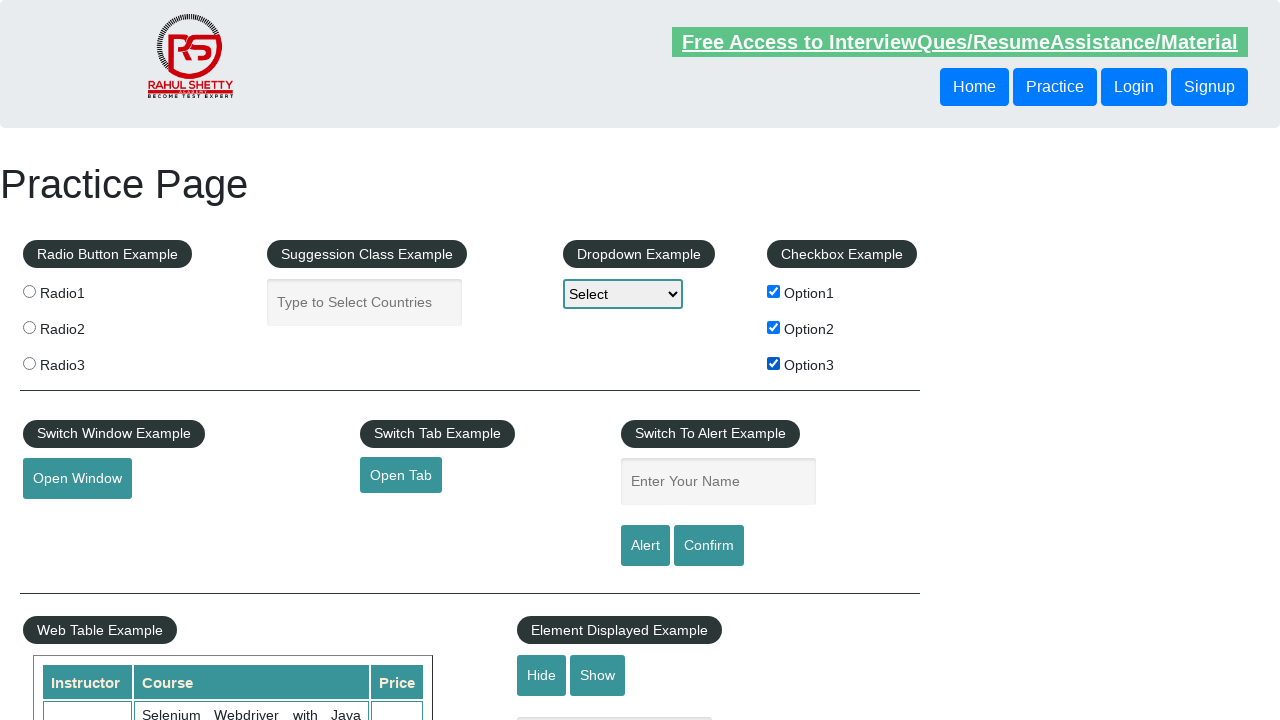